Clicks on Terms of Use link on Netflix homepage

Starting URL: https://www.netflix.com

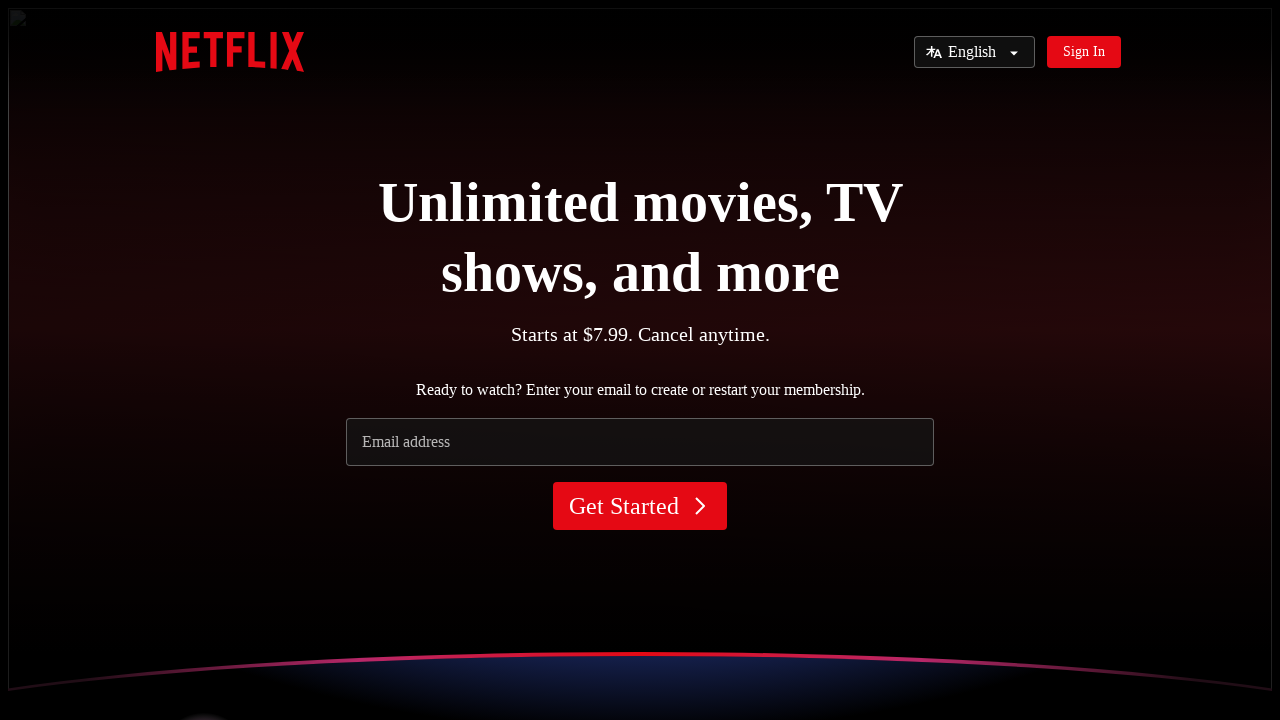

Navigated to Netflix homepage
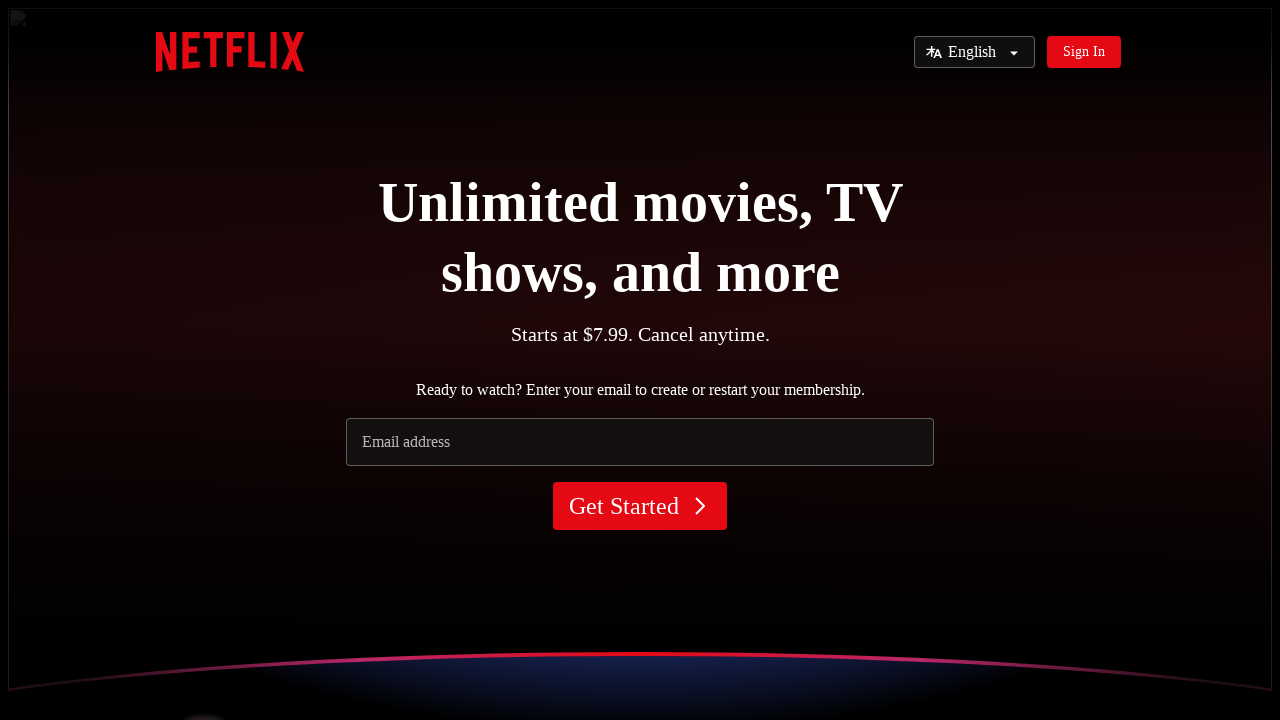

Clicked on Terms of Use link at (927, 360) on text=Terms of Use
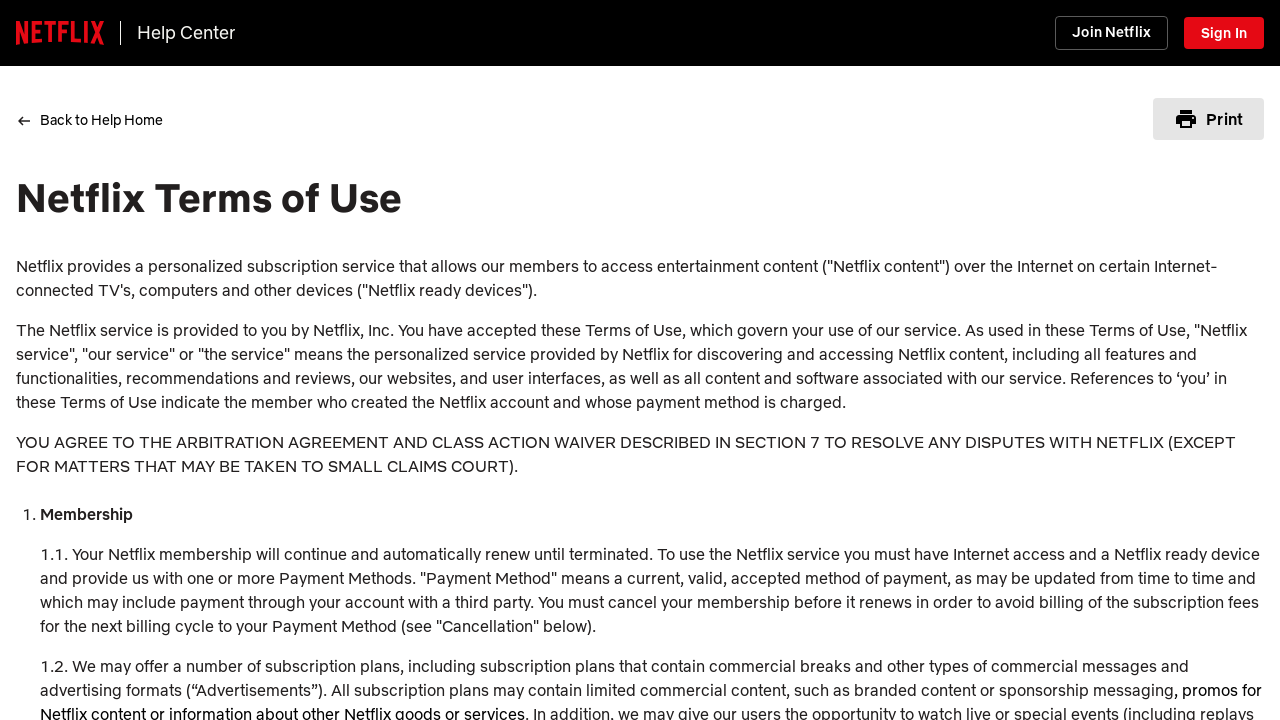

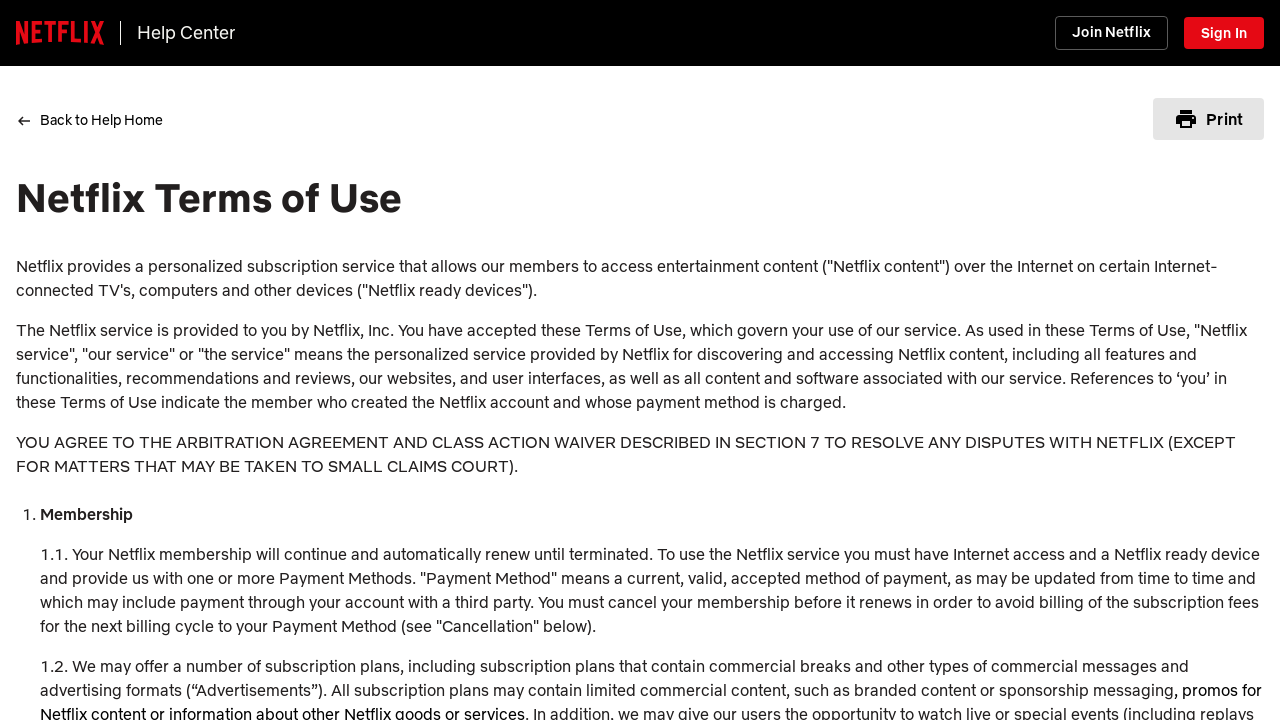